Clicks on Product button and verifies navigation to products page with product list visible

Starting URL: https://www.automationexercise.com

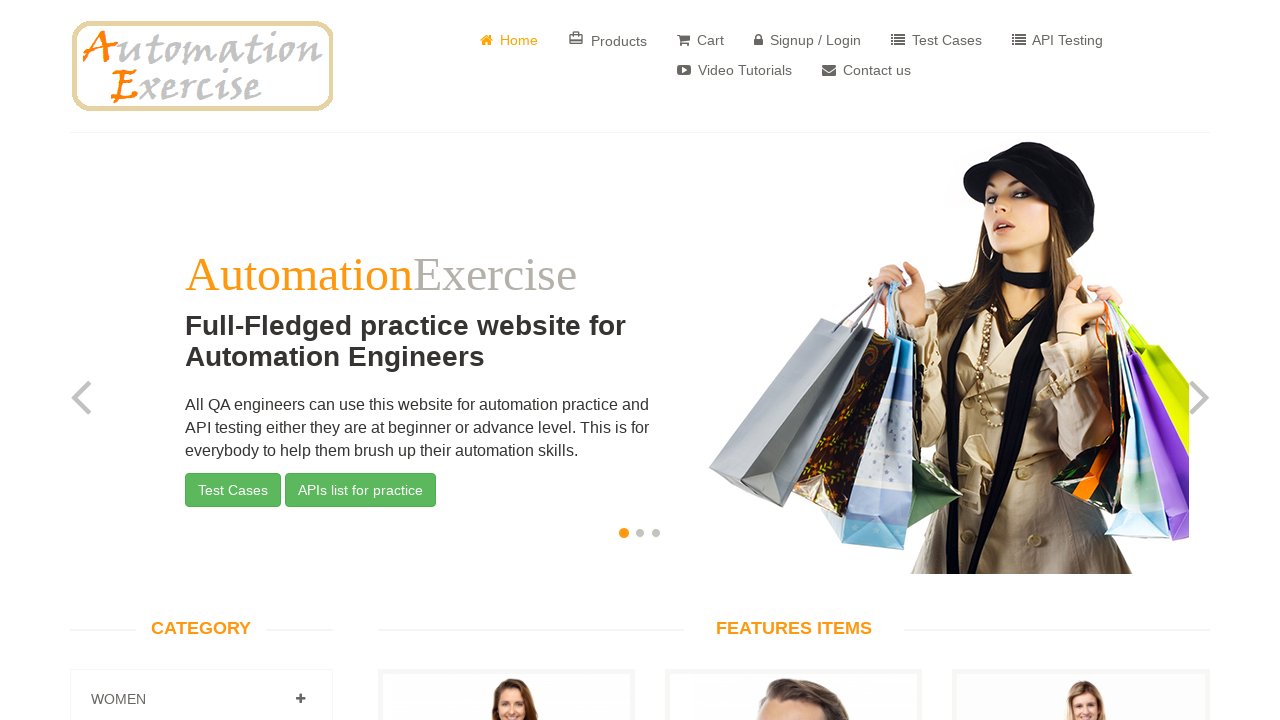

Clicked on Products button at (608, 40) on text=Products
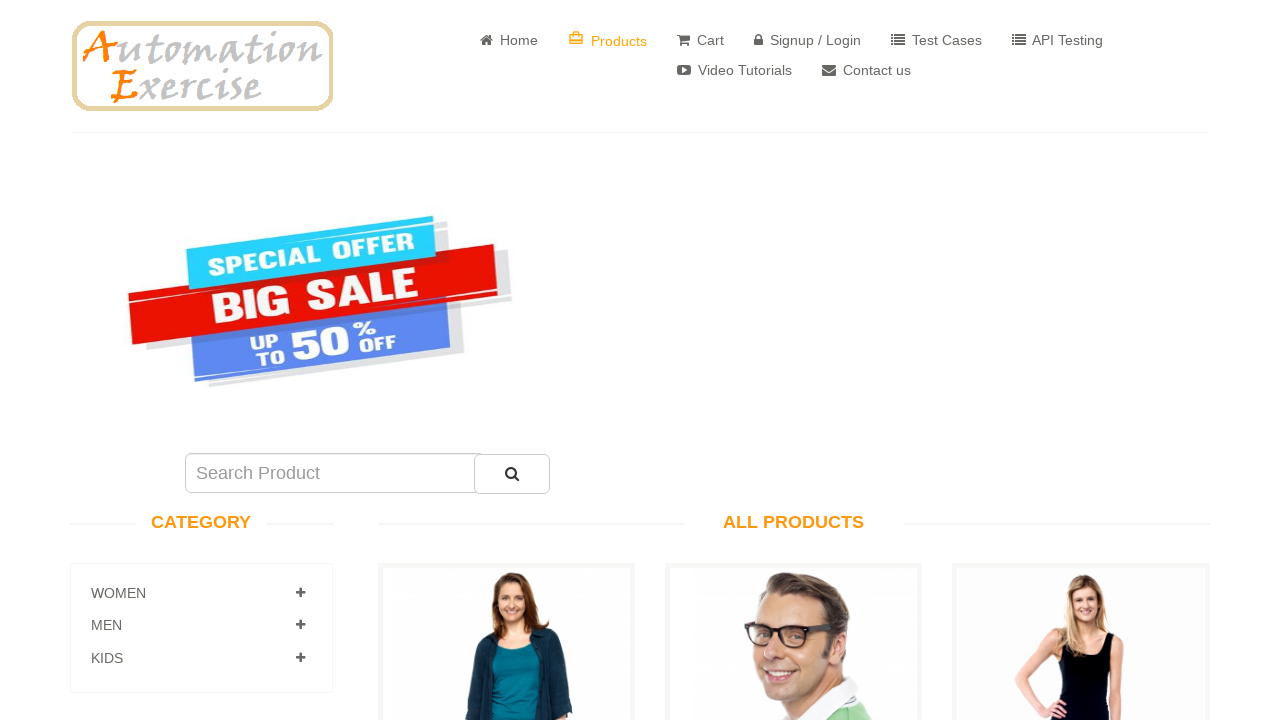

Product list loaded and product images are visible
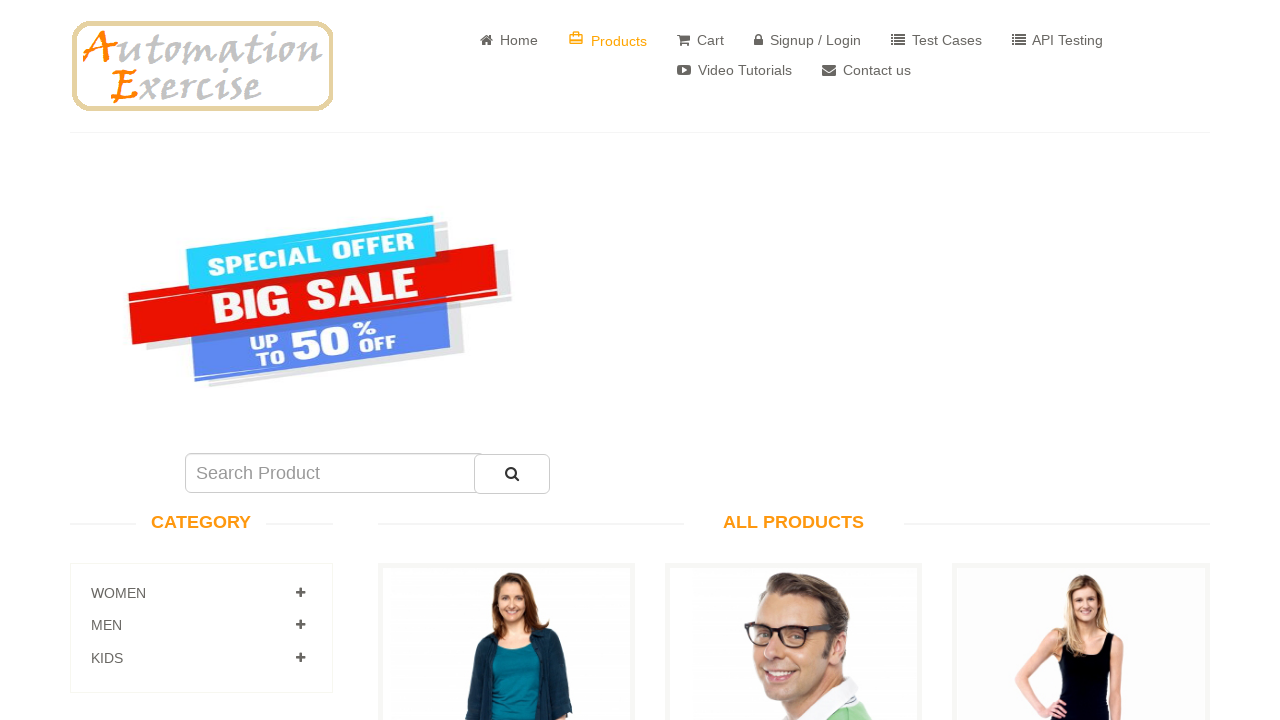

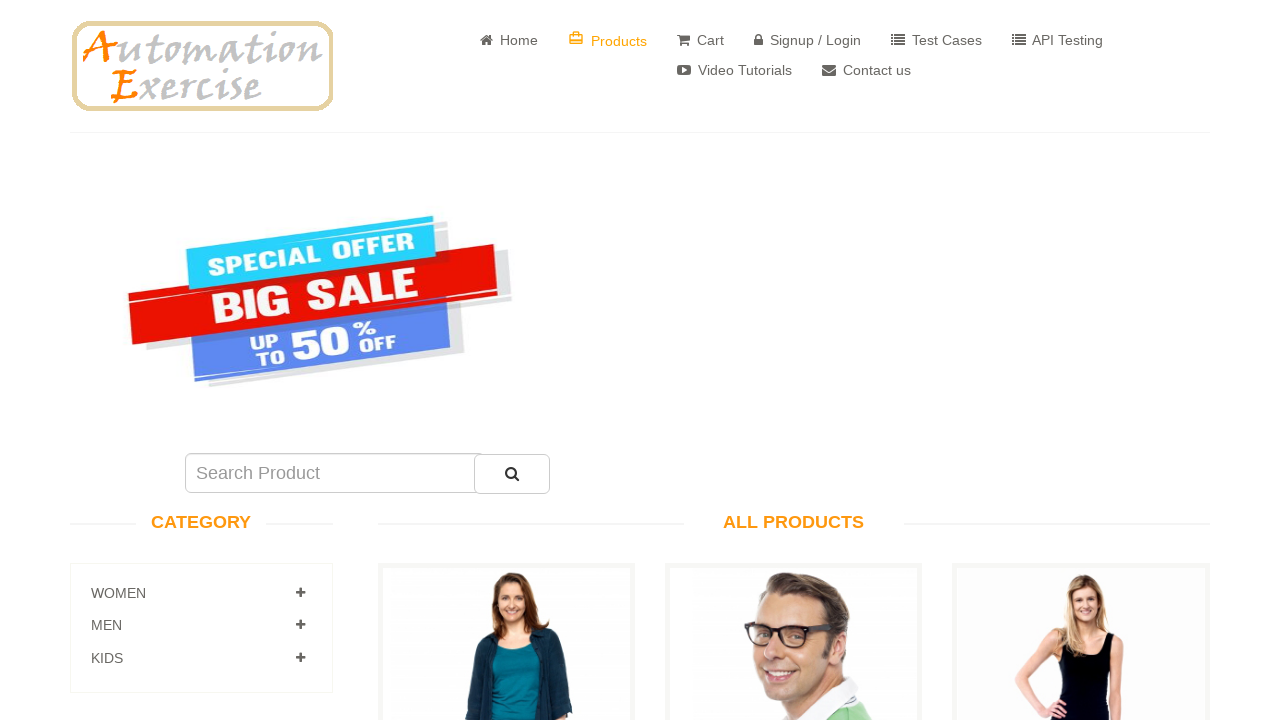